Tests JavaScript alert handling by navigating to the textbox alert tab, triggering an alert prompt, entering text, and accepting it

Starting URL: https://demo.automationtesting.in/Alerts.html

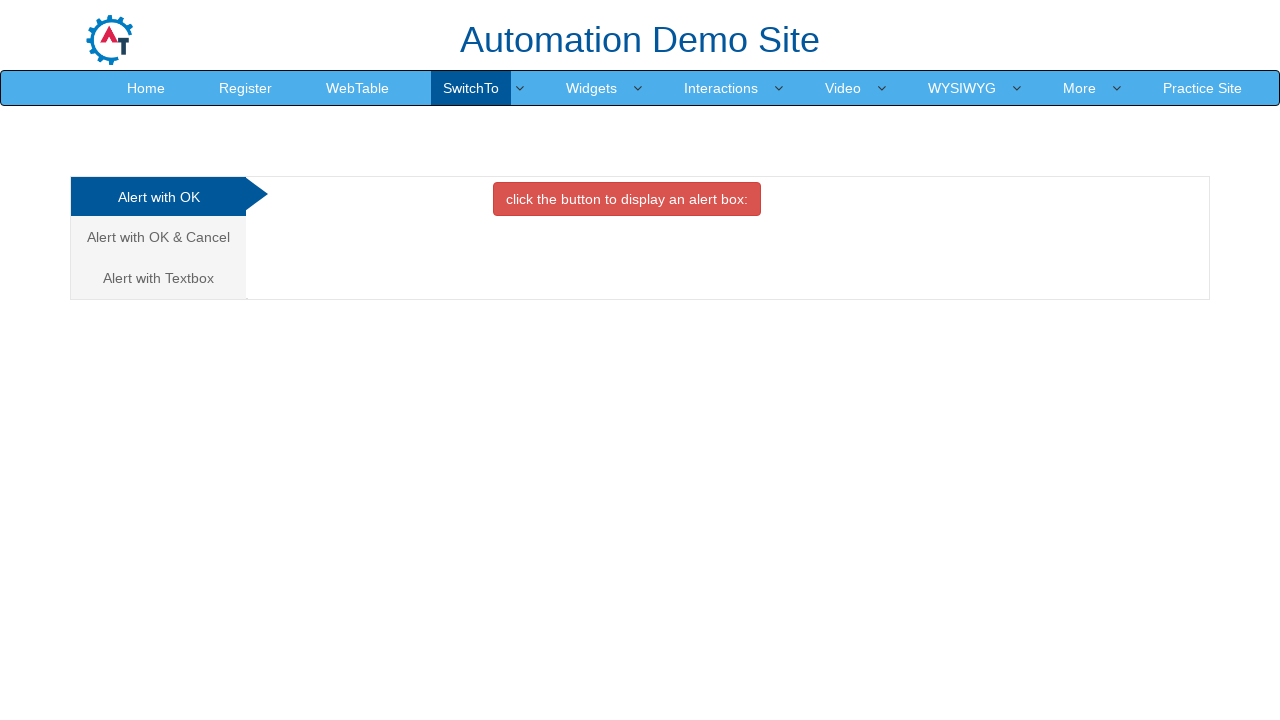

Clicked on the Textbox alert tab at (158, 278) on xpath=//a[@href='#Textbox']
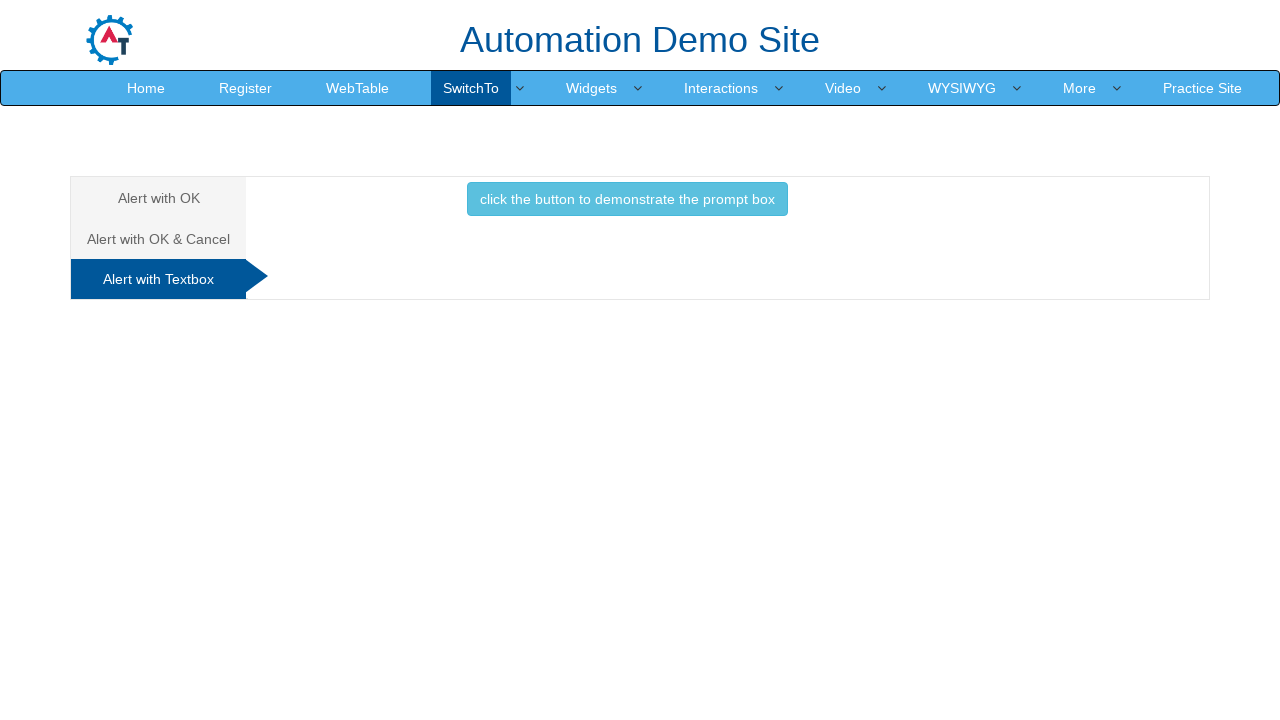

Clicked button to trigger the prompt alert at (627, 204) on xpath=//div[@id='Textbox']
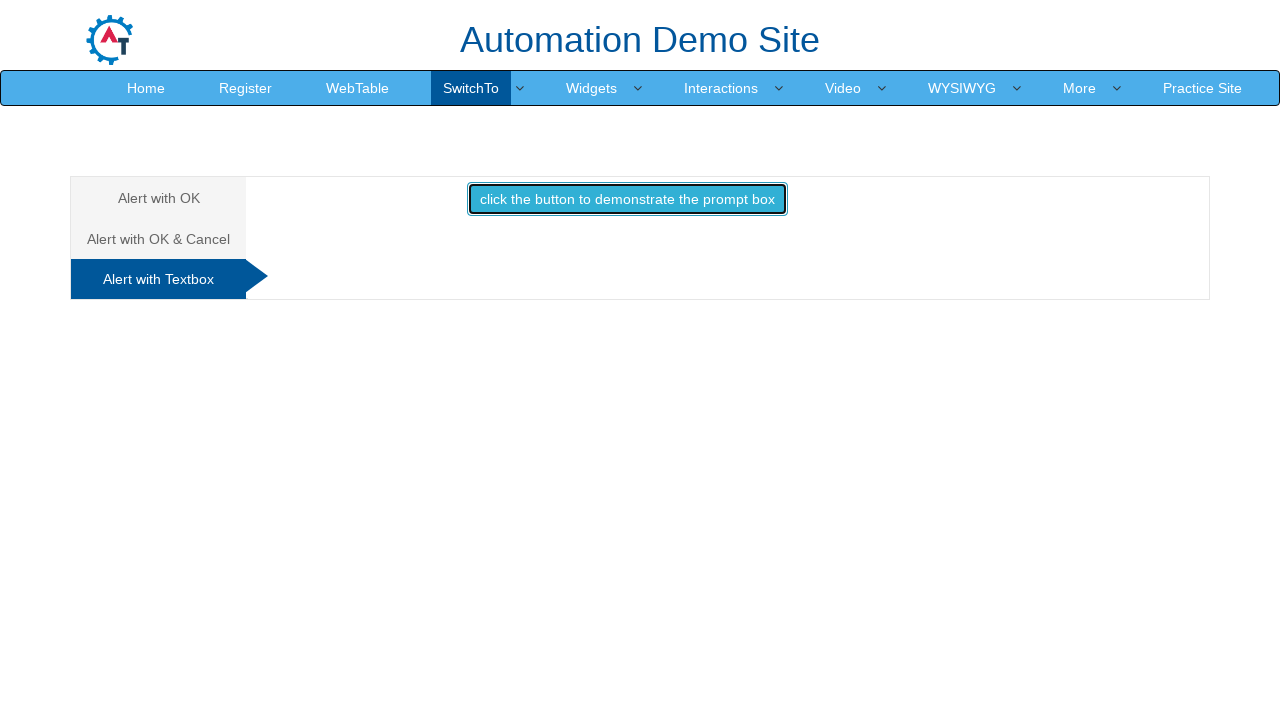

Set up dialog handler to accept prompt with 'test input text'
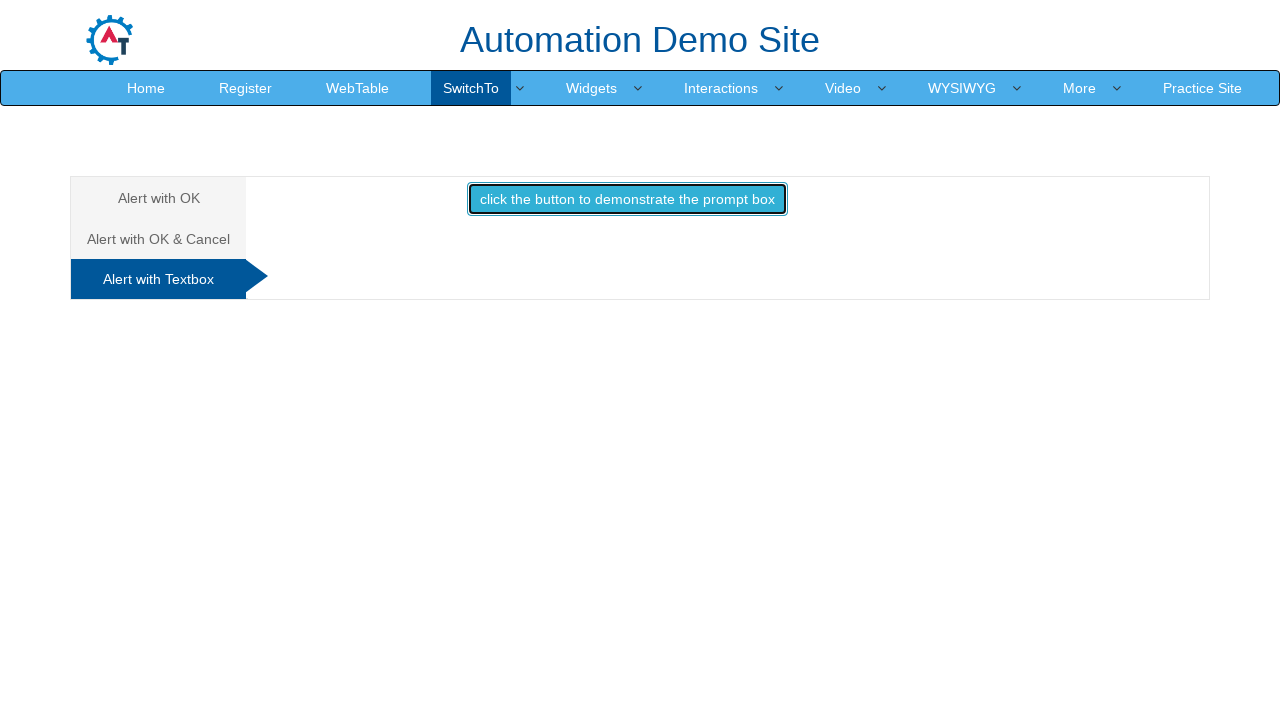

Navigated to RedBus website
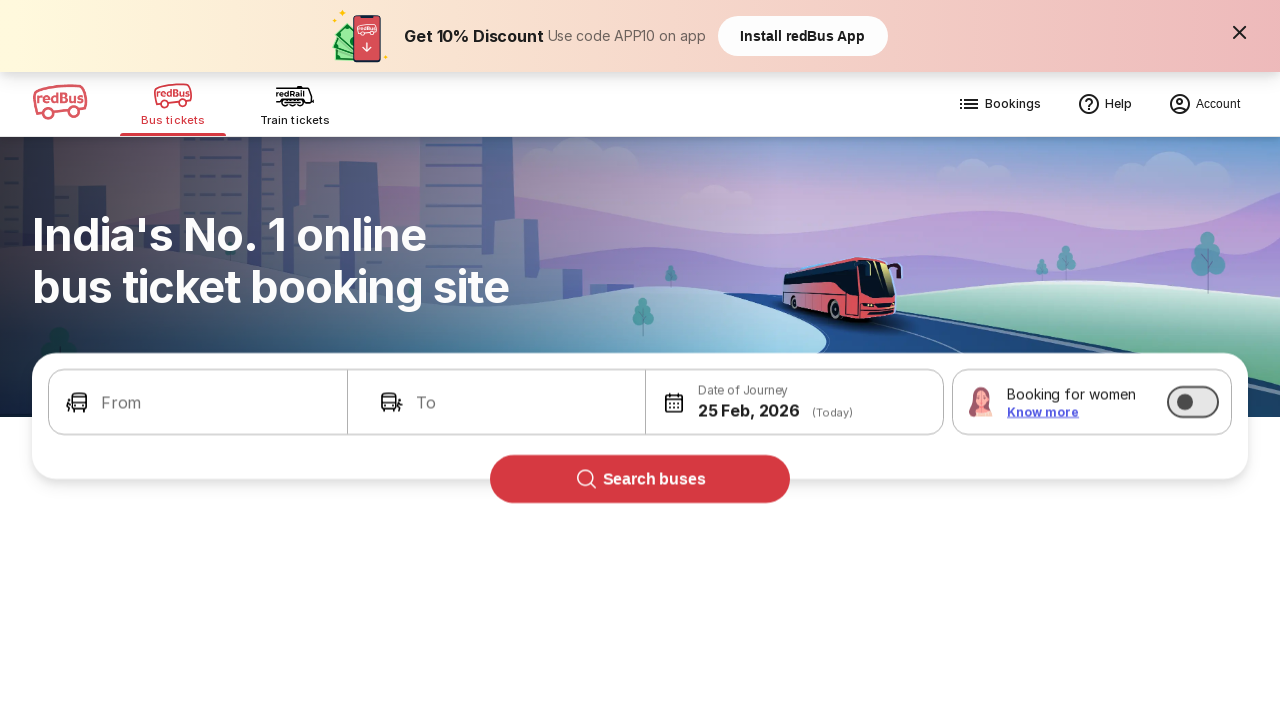

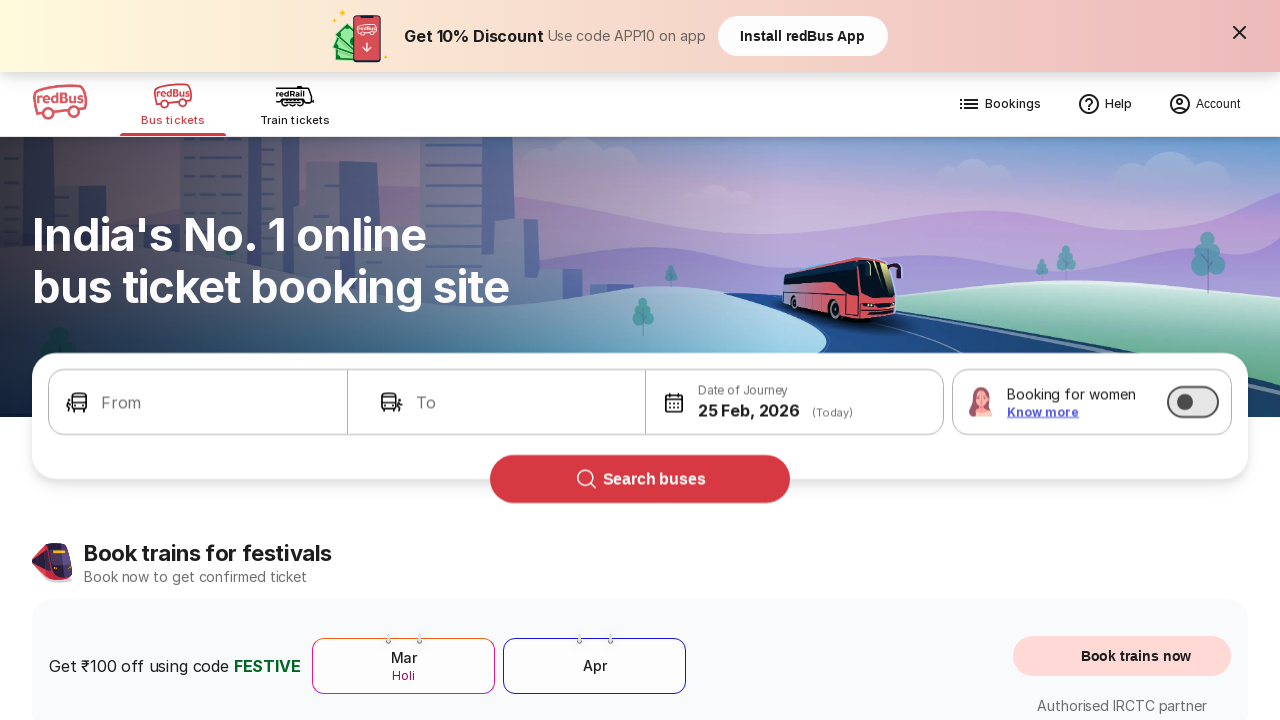